Adds a Samsung Galaxy S7 product to the shopping cart

Starting URL: https://www.demoblaze.com

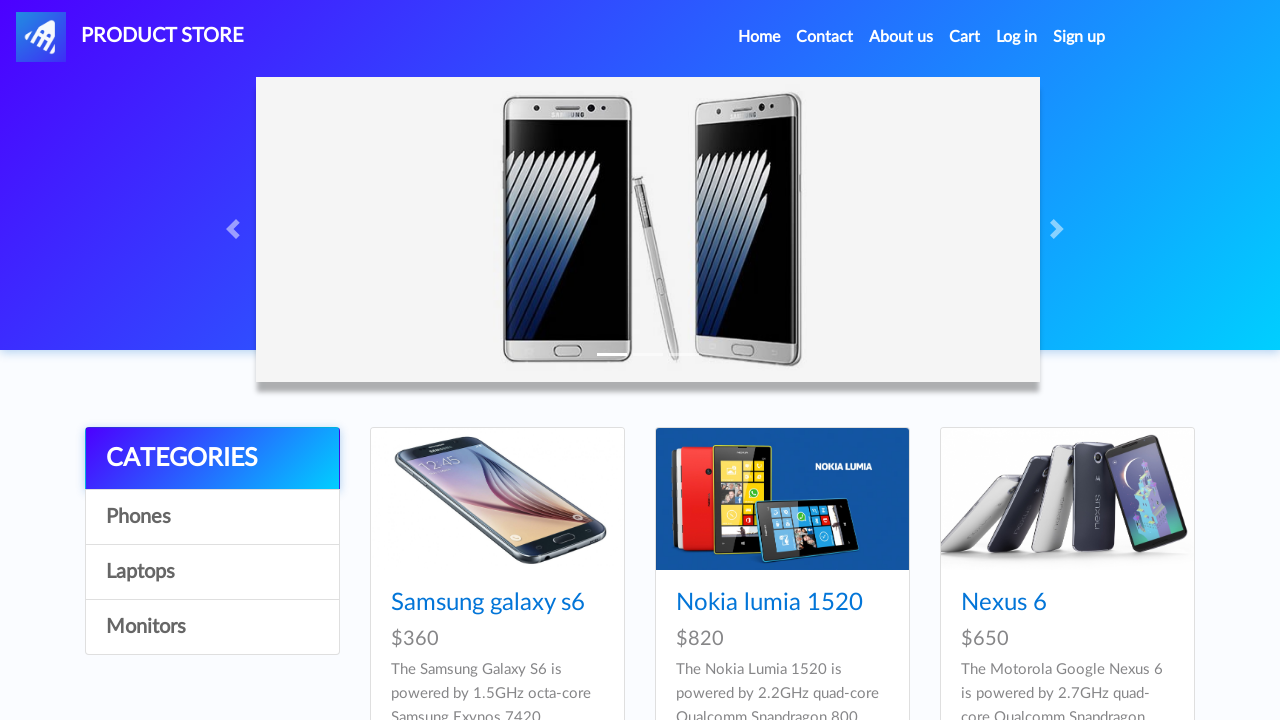

Clicked on Samsung Galaxy S7 product at (488, 361) on text=Samsung galaxy s7
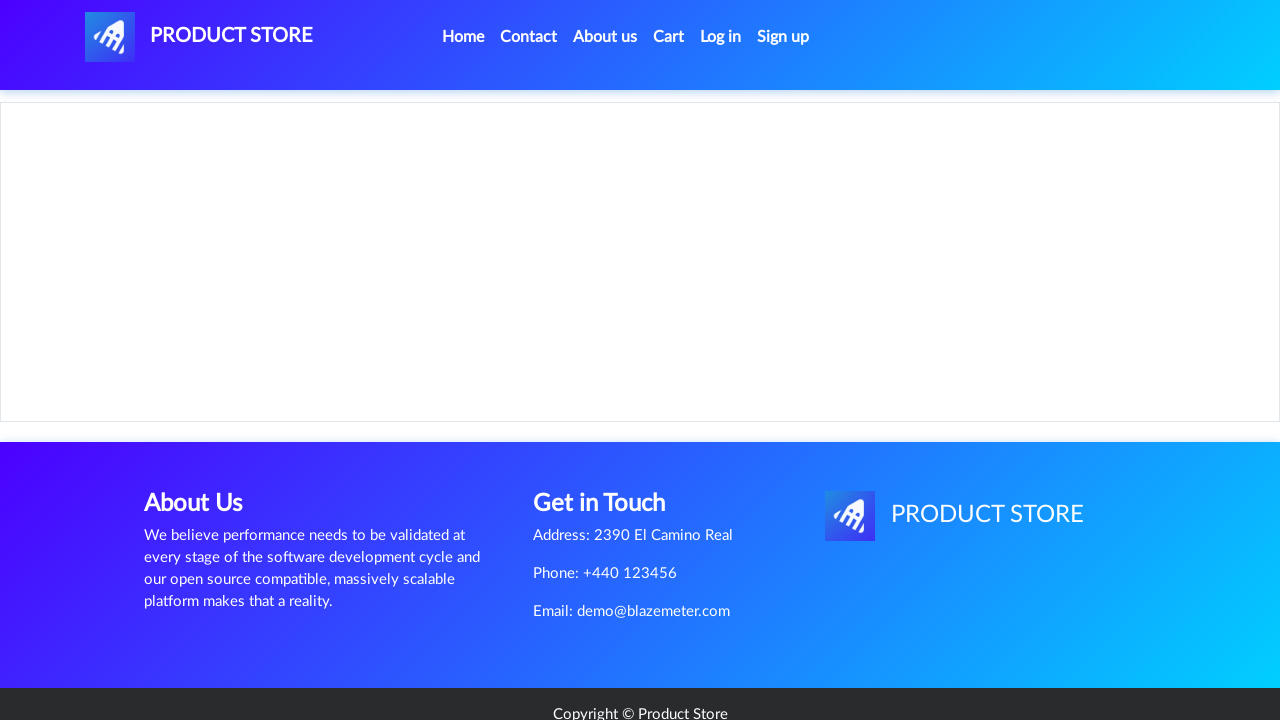

Clicked Add to cart button at (610, 440) on text=Add to cart
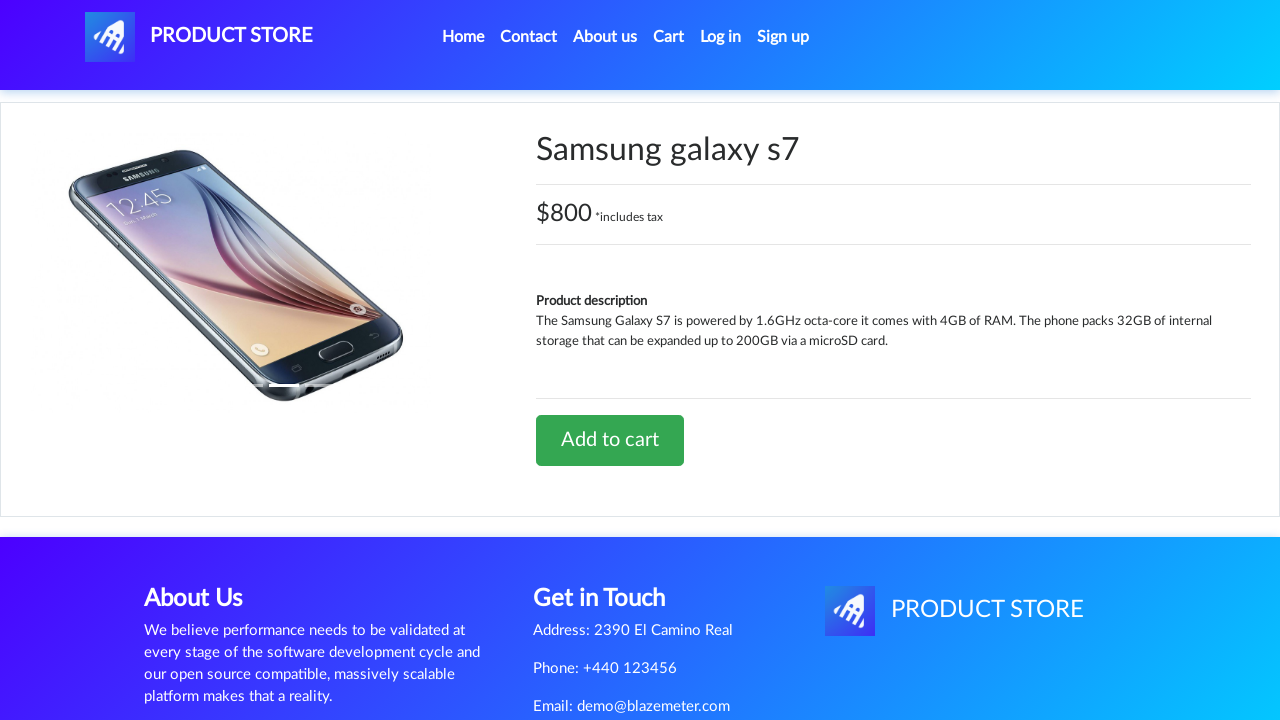

Set up dialog handler to accept alerts
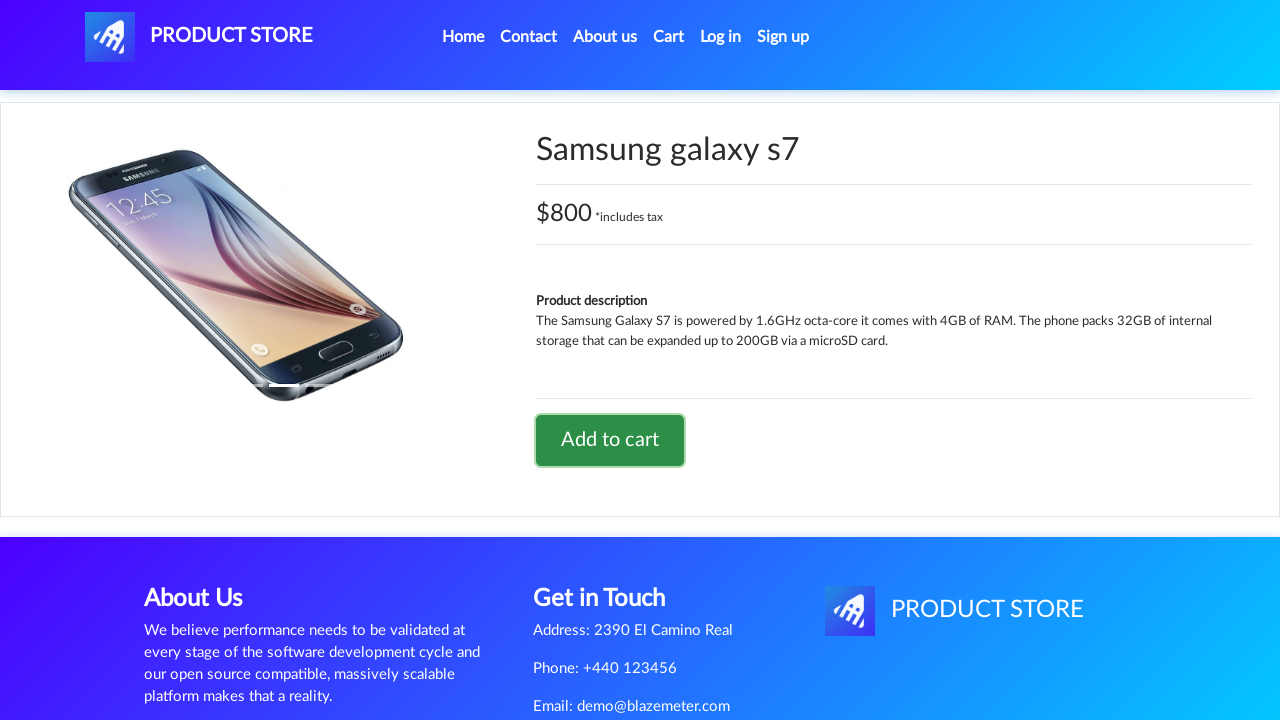

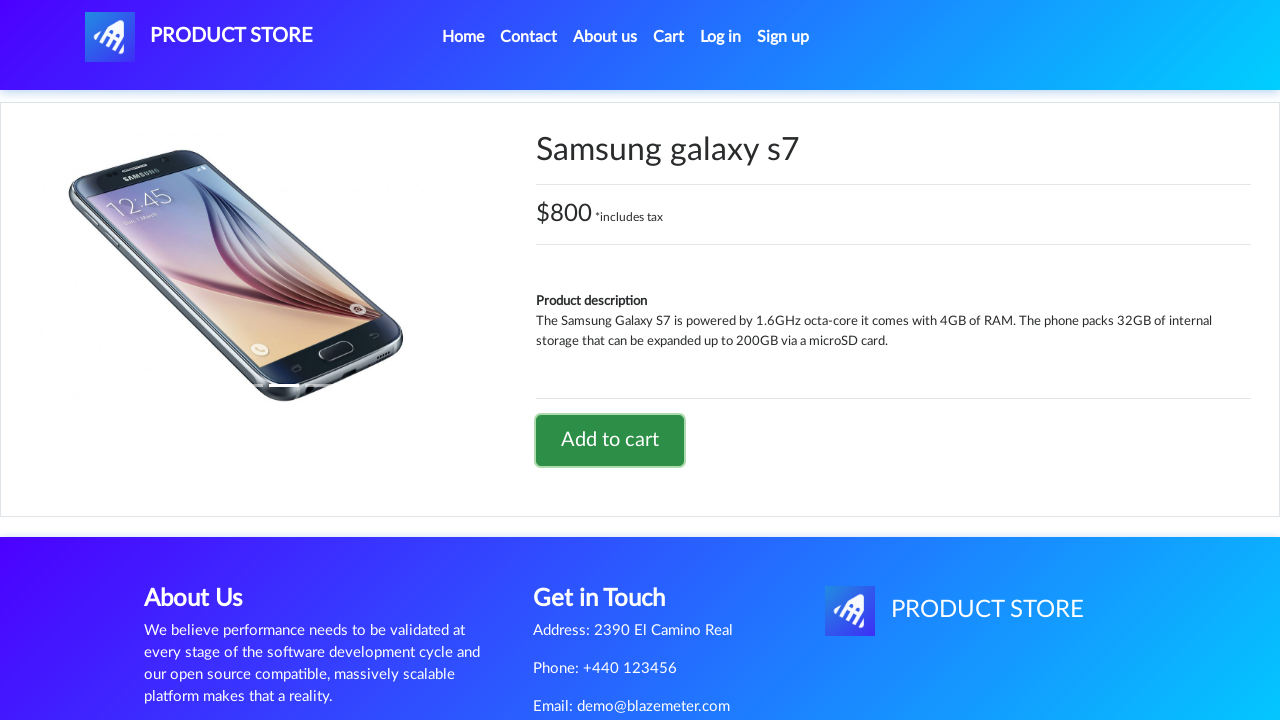